Tests a calculator application by entering two numbers and clicking the GO button to perform a calculation

Starting URL: https://juliemr.github.io/protractor-demo/

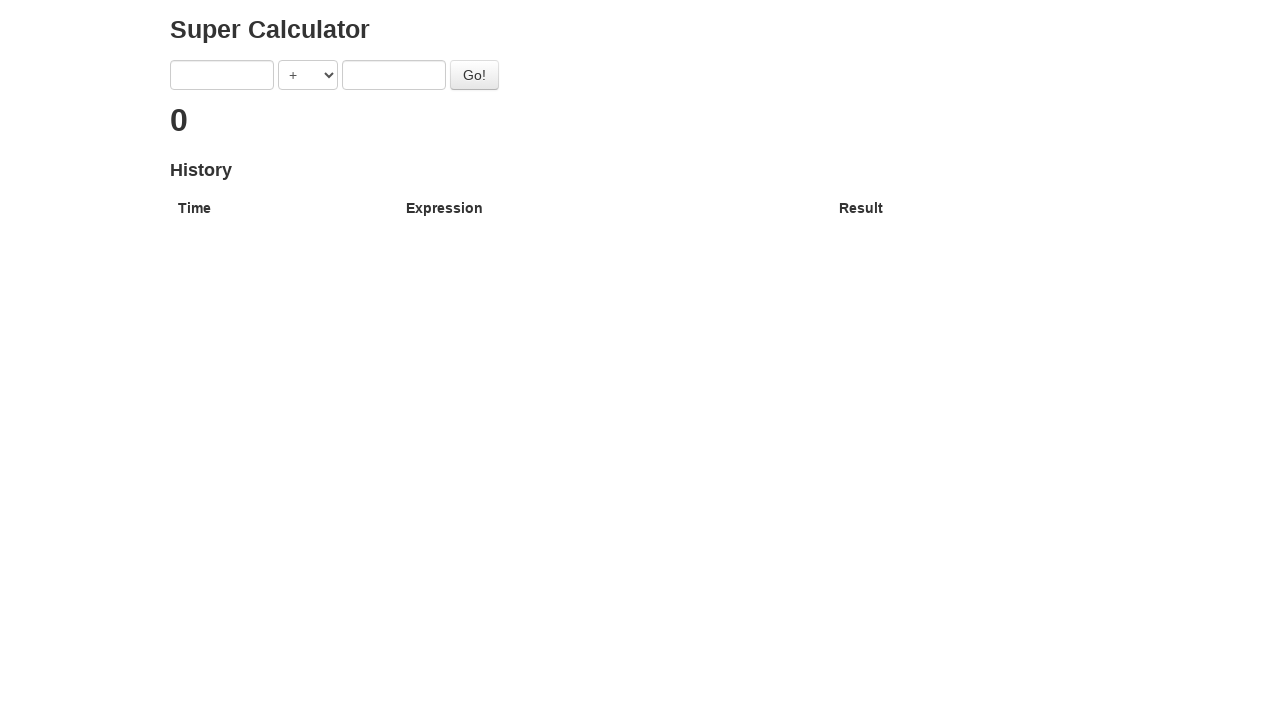

Filled first number field with '10' on input[ng-model='first']
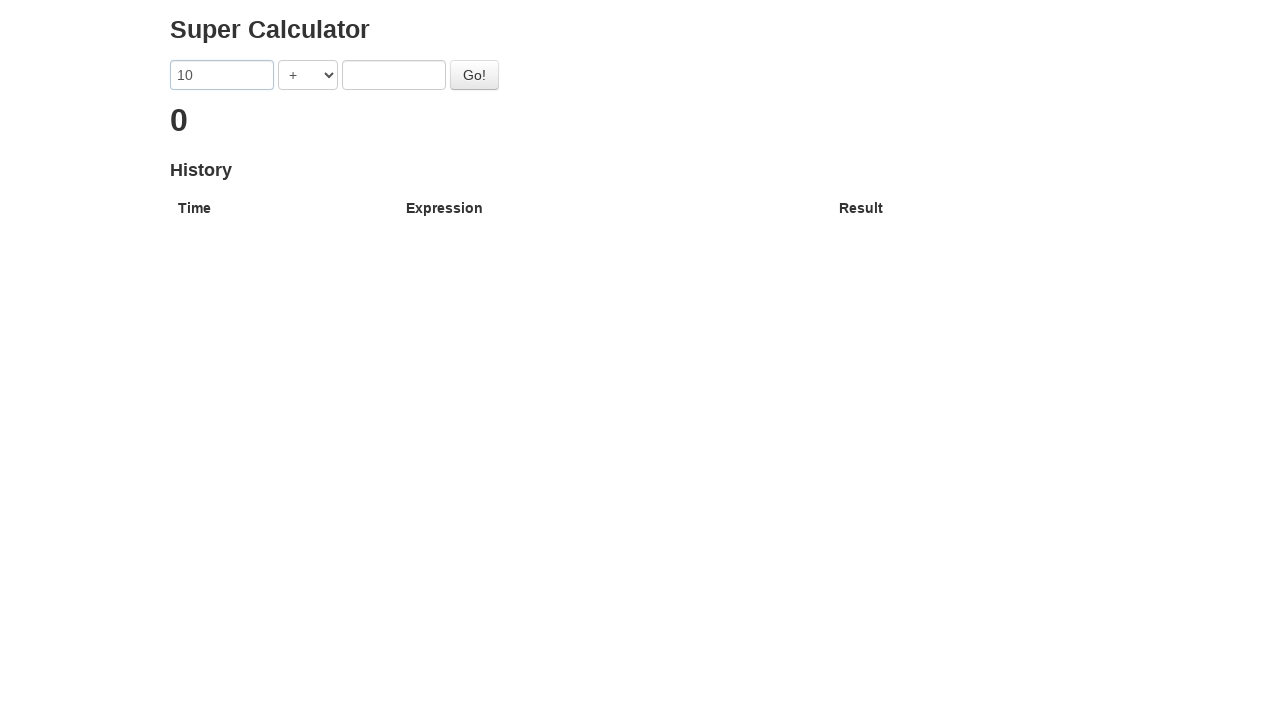

Filled second number field with '45' on input[ng-model='second']
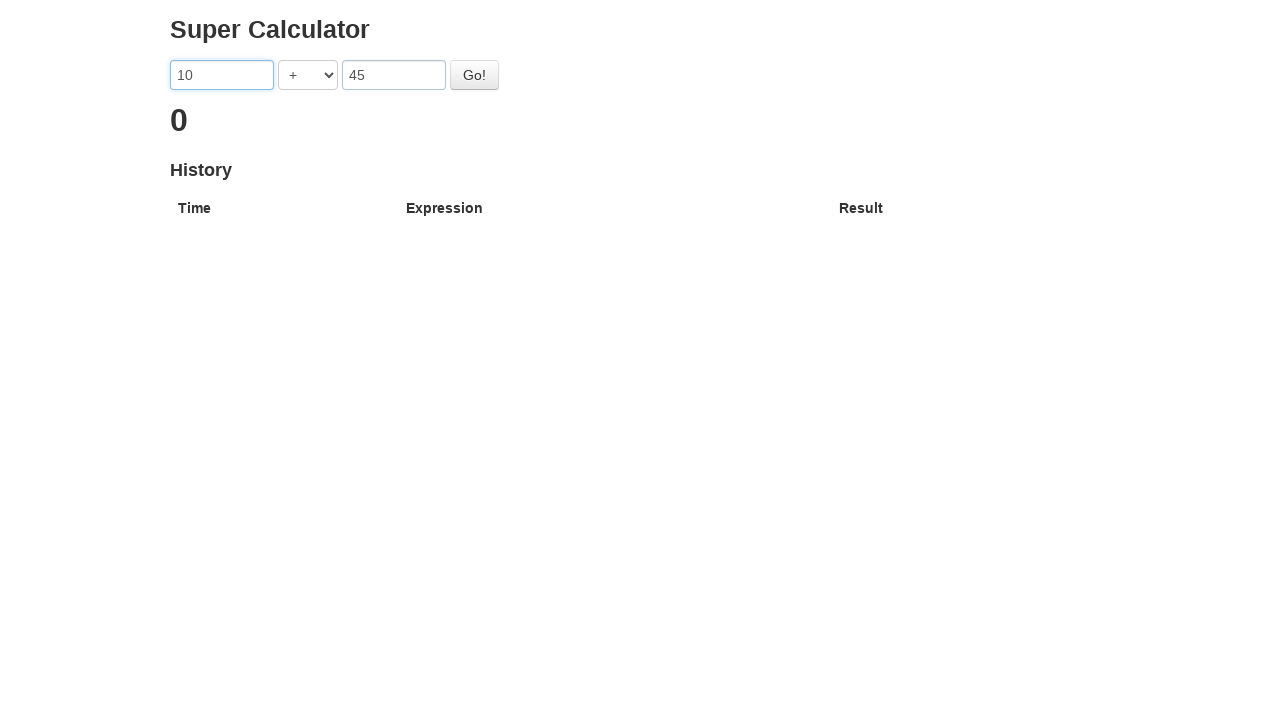

Clicked GO button to perform calculation at (474, 75) on #gobutton
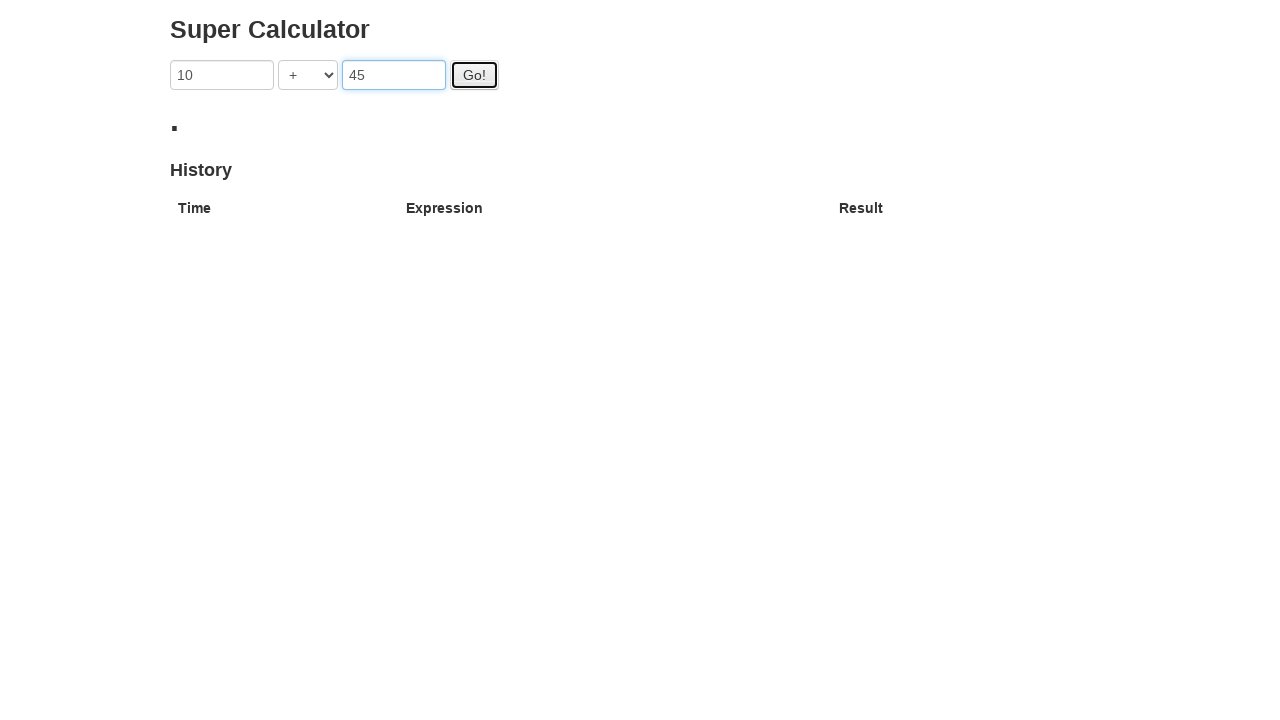

Result appeared on the page
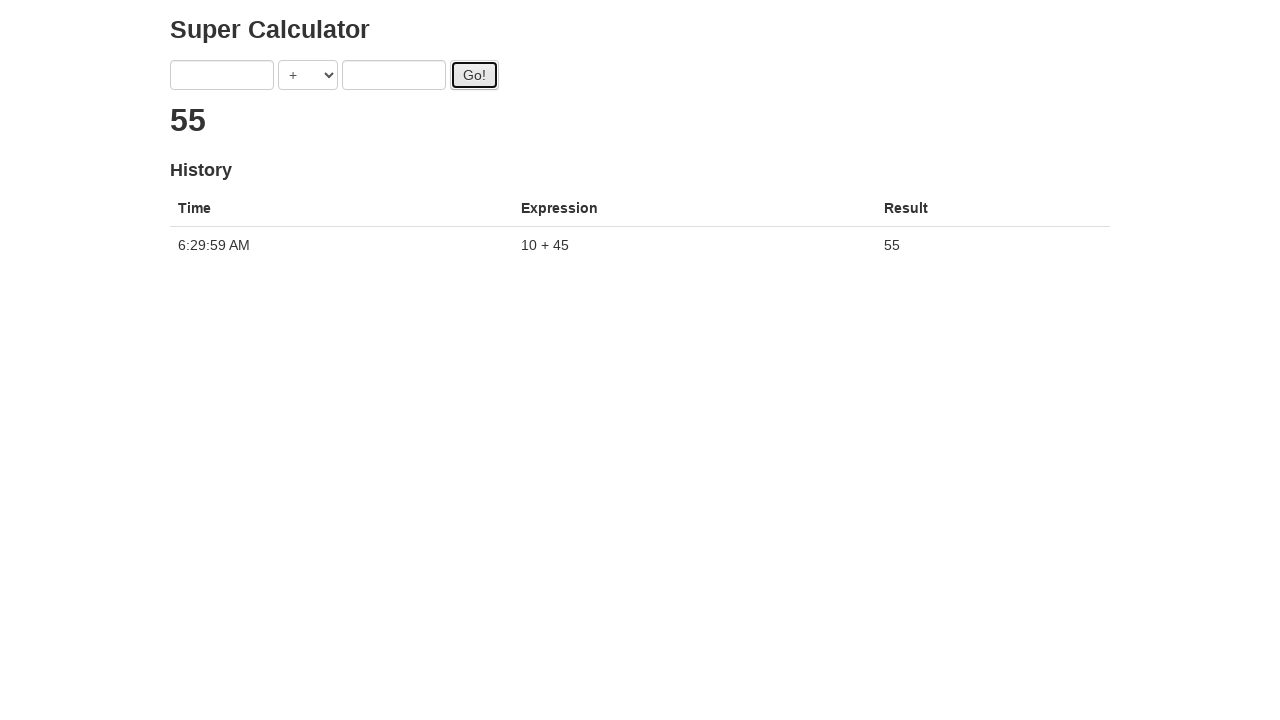

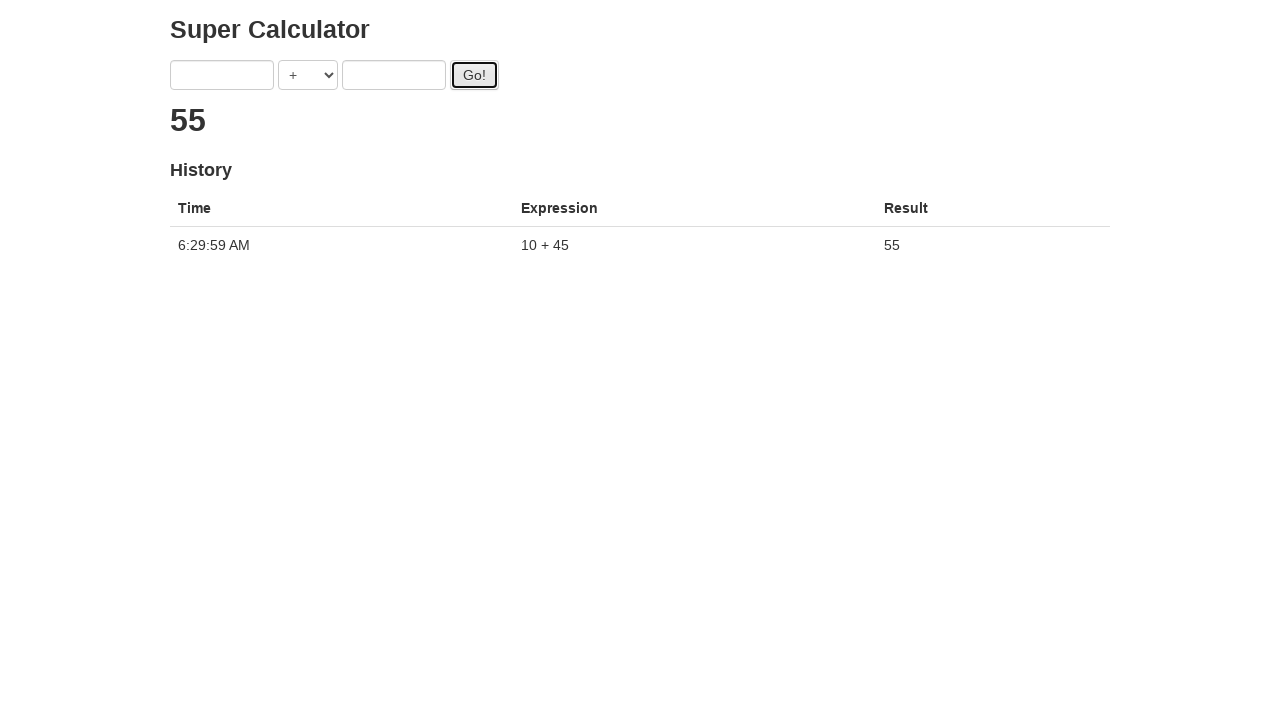